Tests hover functionality by moving the mouse over three user avatar figures and verifying that the hidden user names become visible on hover.

Starting URL: https://the-internet.herokuapp.com/hovers

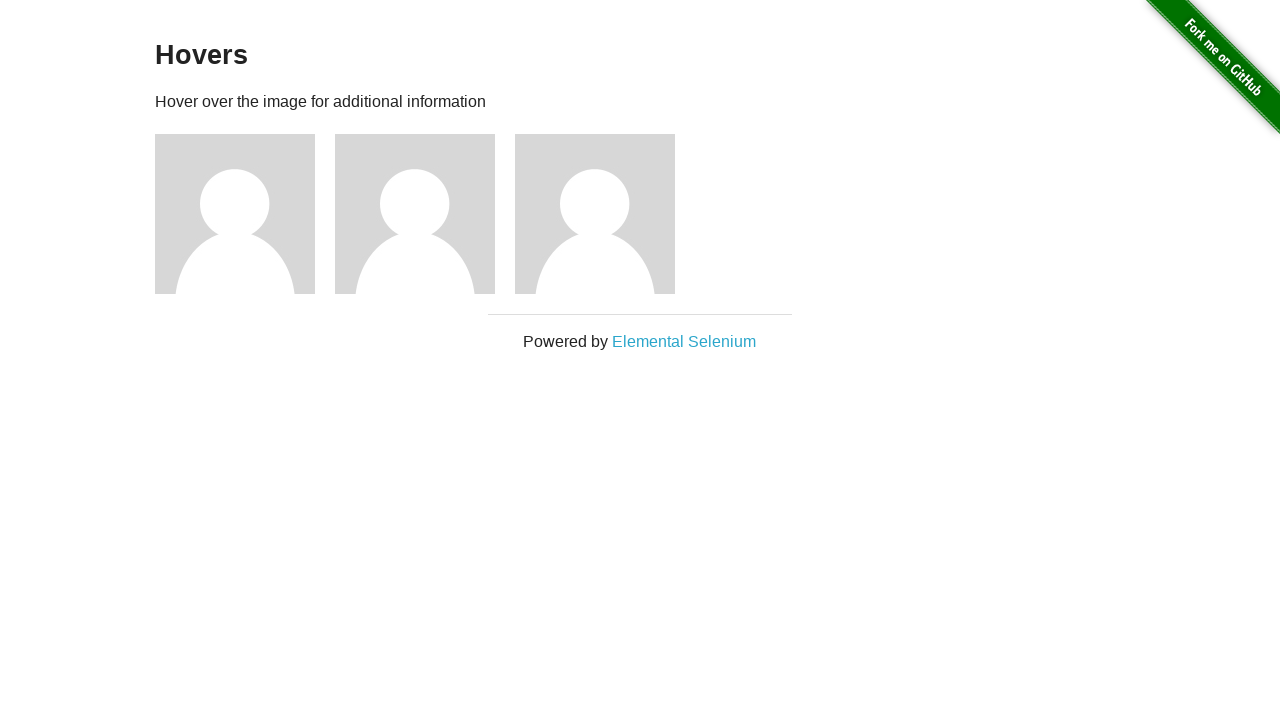

Hovered over first user avatar figure at (245, 214) on xpath=//div[@class='figure'] >> nth=0
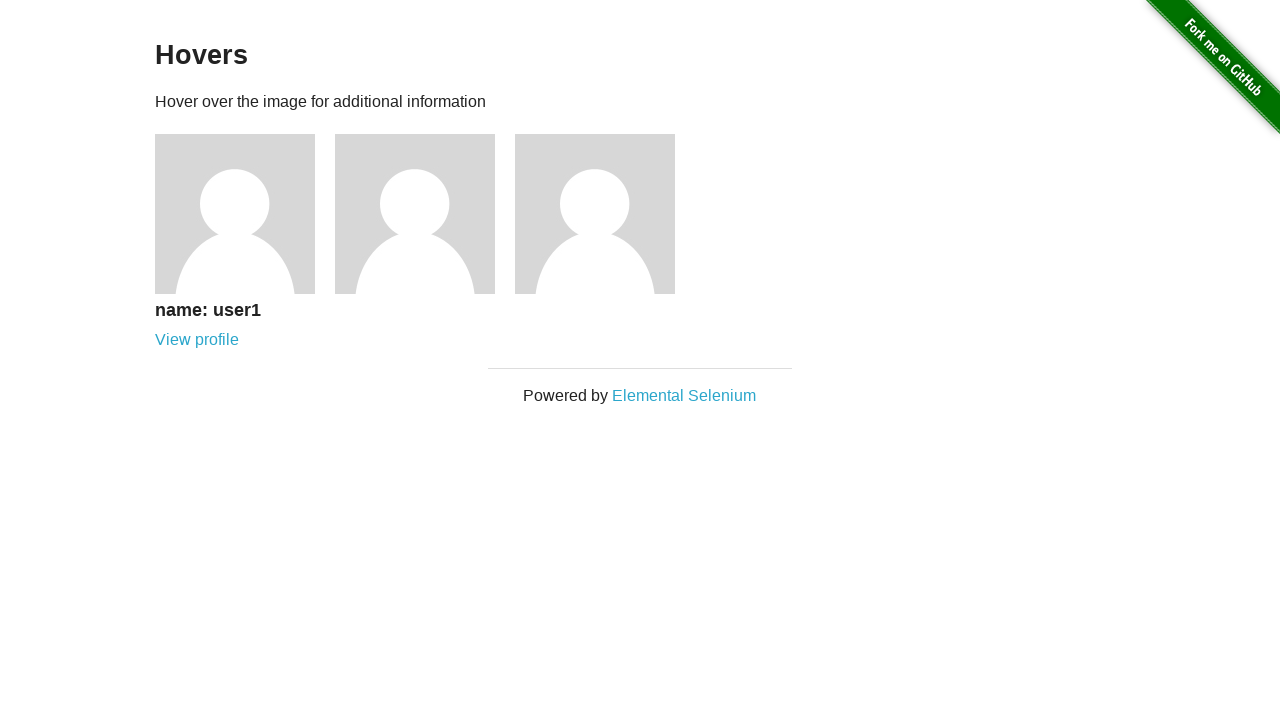

Verified that 'name: user1' is visible after hover
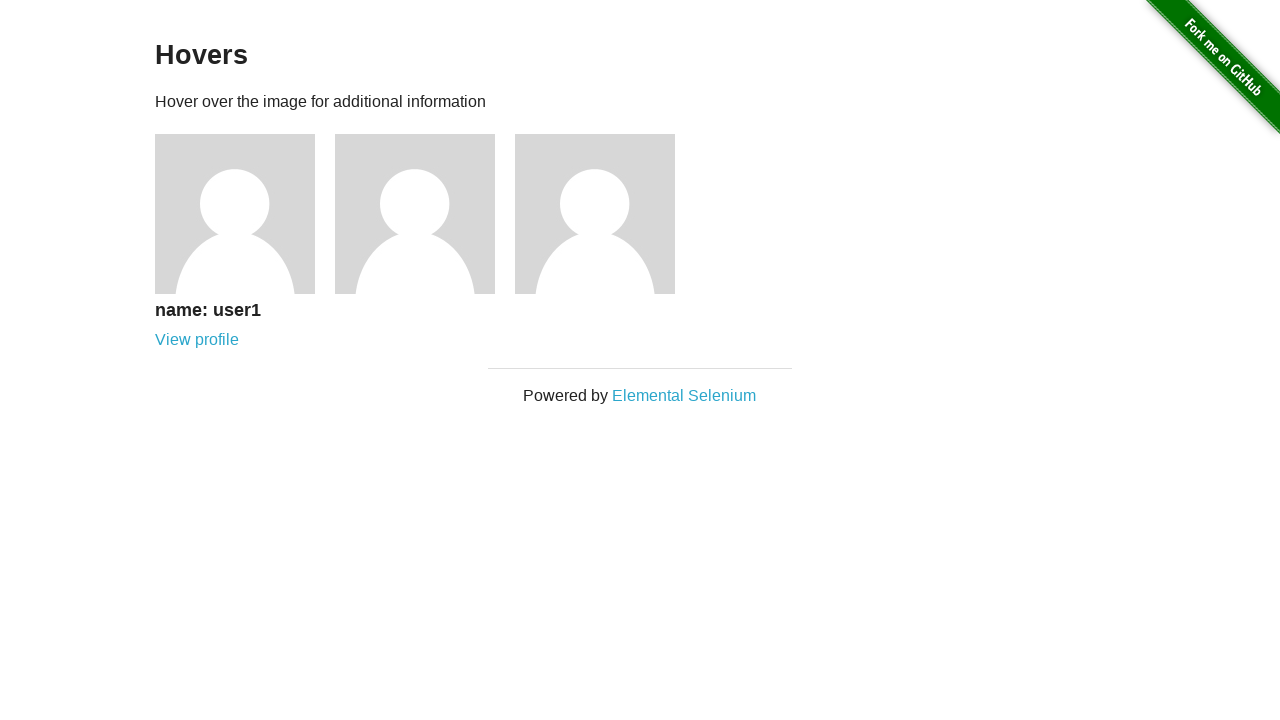

Hovered over second user avatar figure at (425, 214) on xpath=//div[@class='figure'] >> nth=1
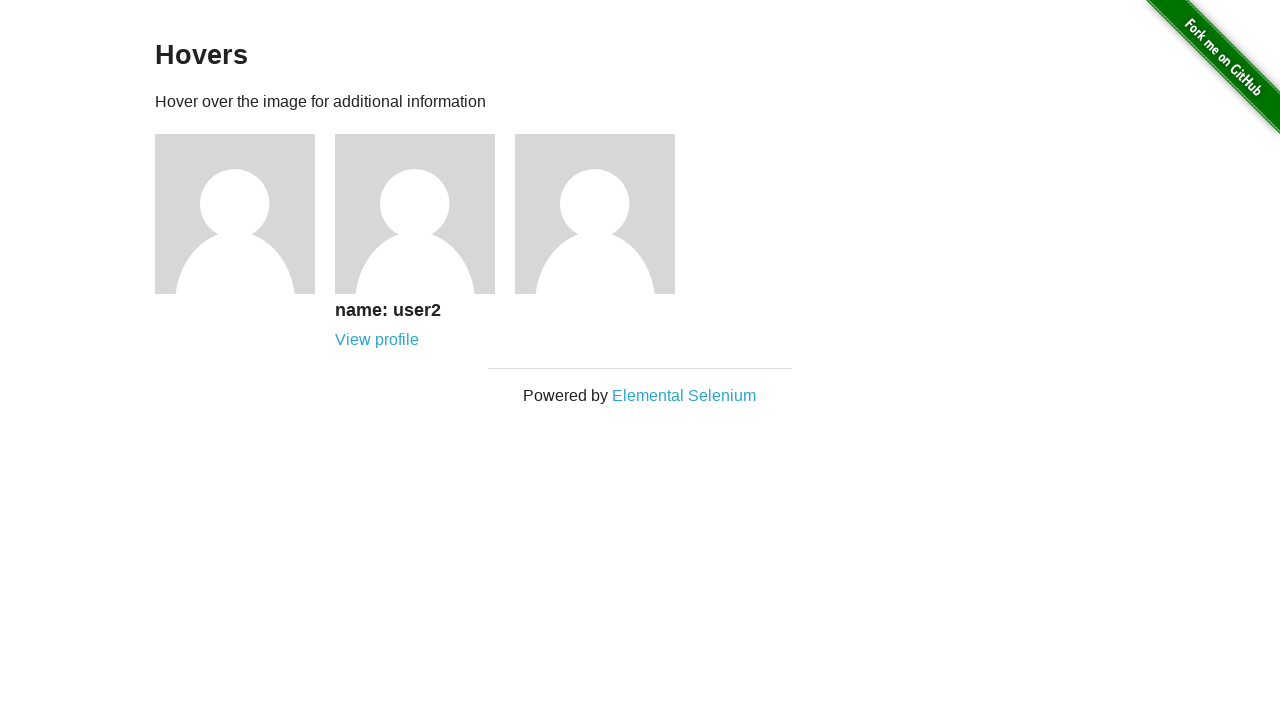

Verified that 'name: user2' is visible after hover
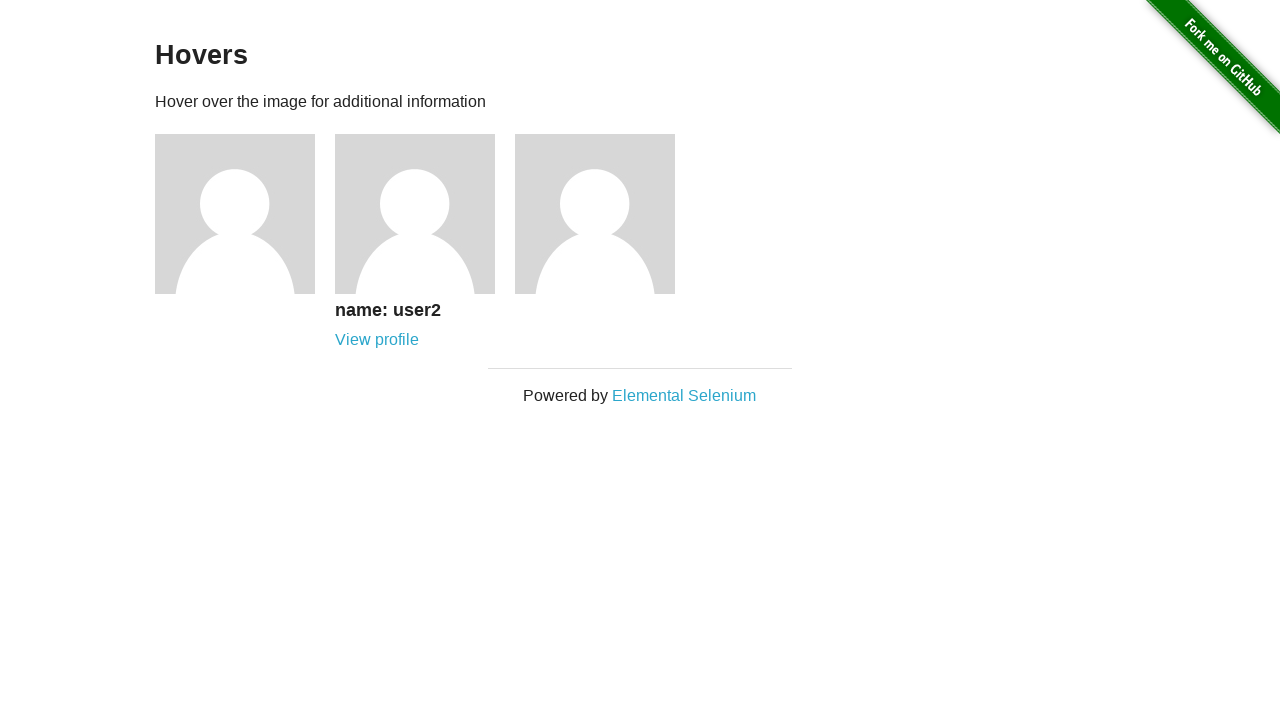

Hovered over third user avatar figure at (605, 214) on xpath=//div[@class='figure'] >> nth=2
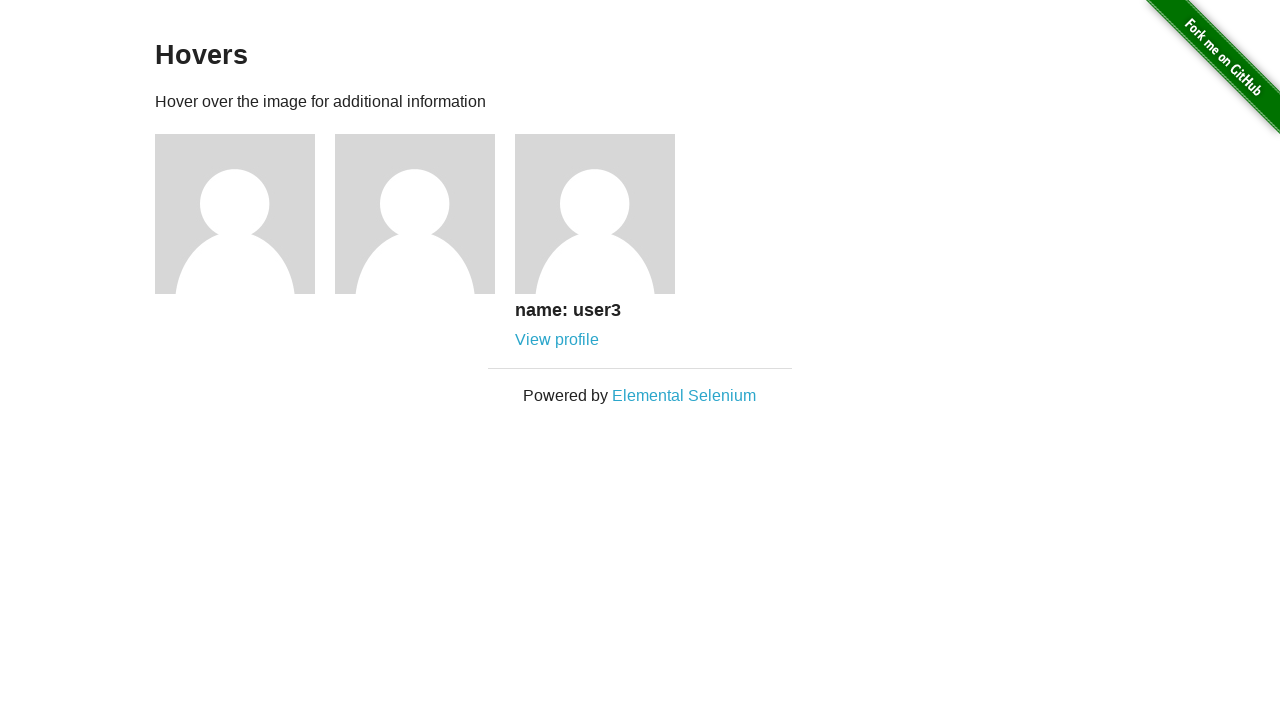

Verified that 'name: user3' is visible after hover
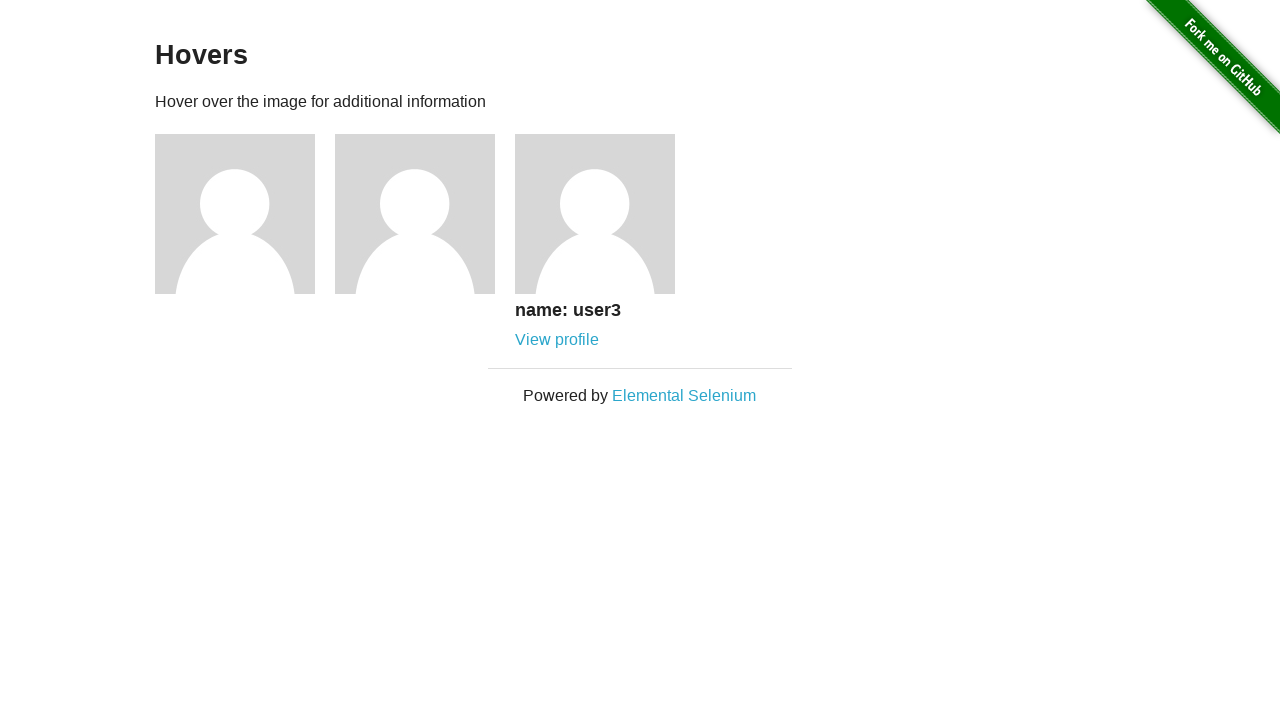

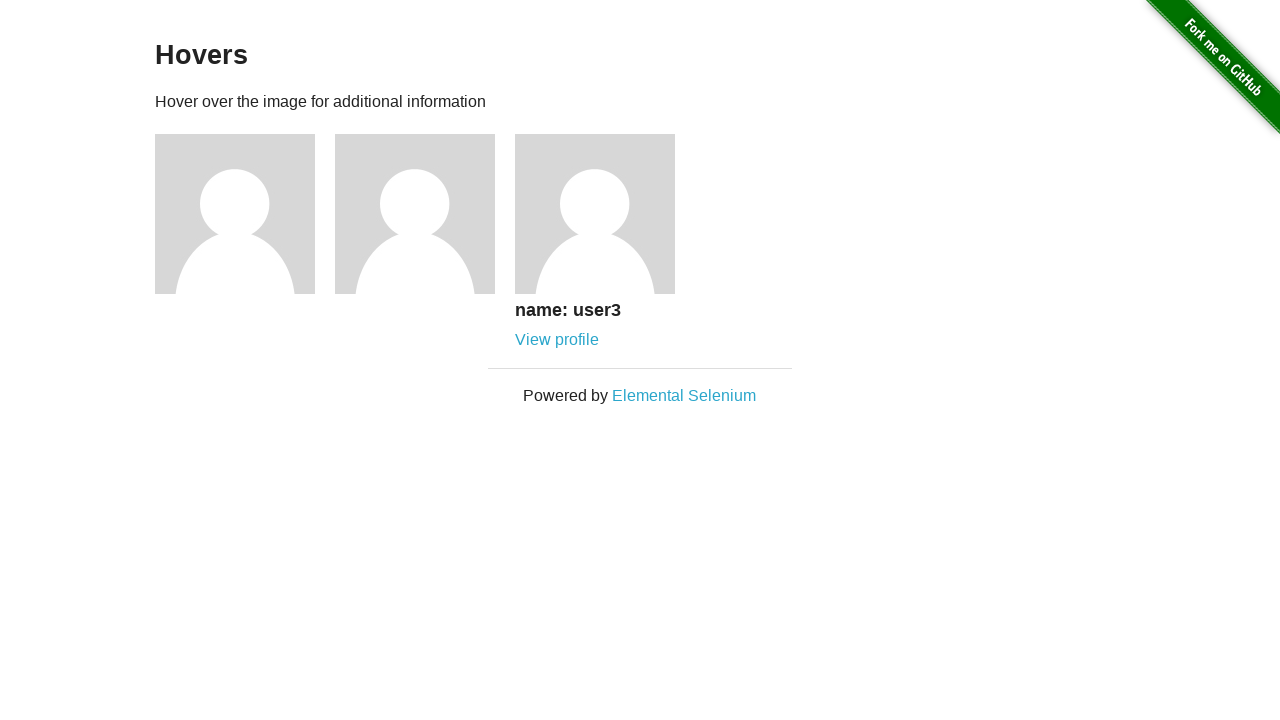